Tests the Python.org search functionality by entering "pycon" in the search box and submitting the form, then verifying that search results are returned.

Starting URL: http://www.python.org

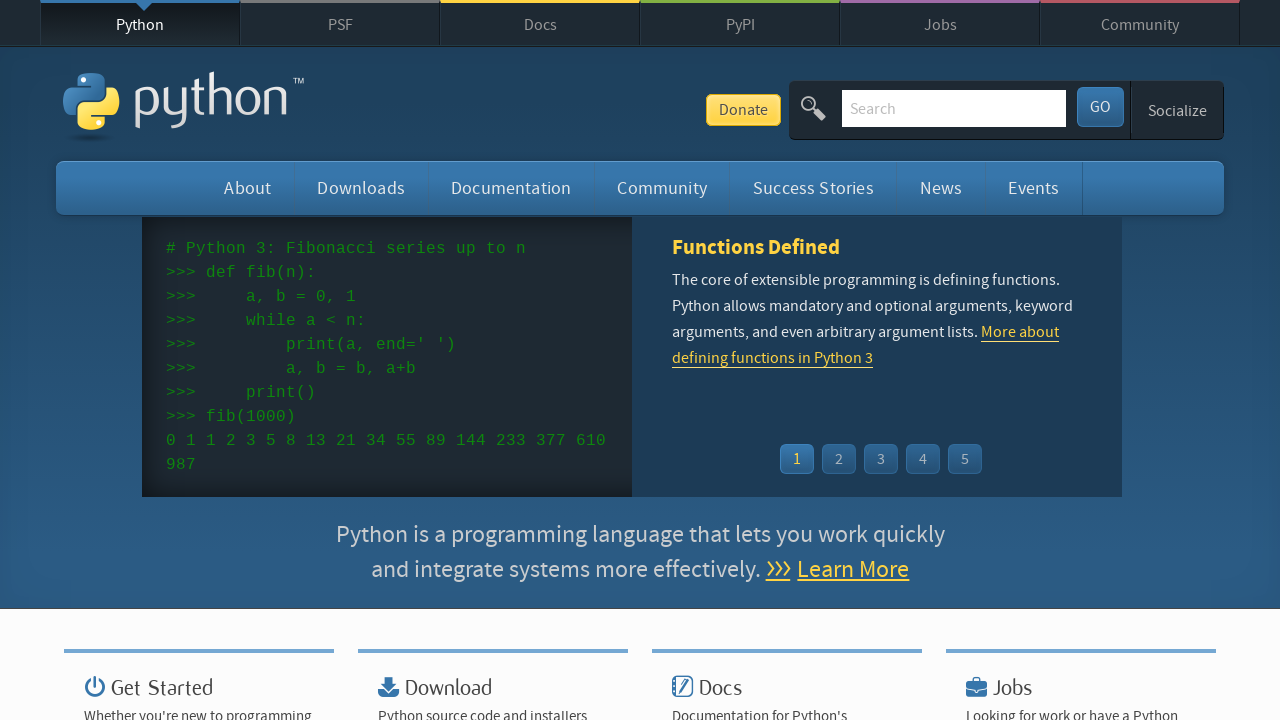

Verified page title contains 'Python'
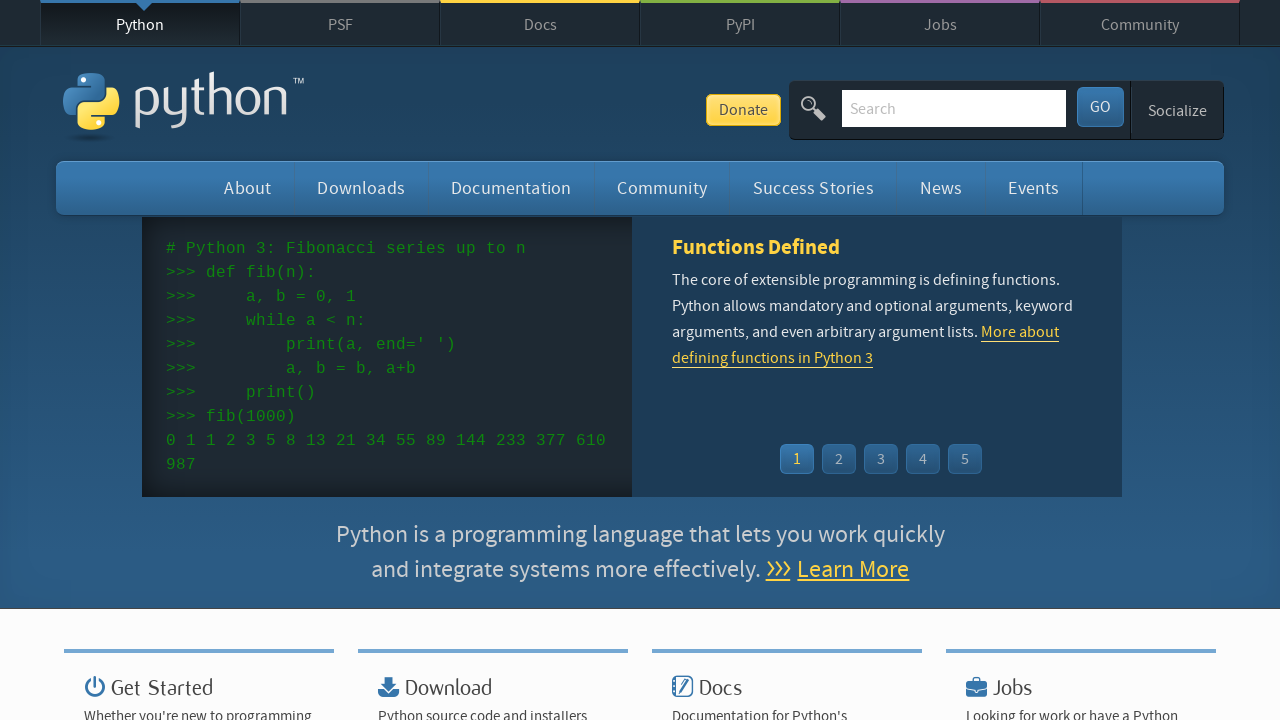

Located search box element
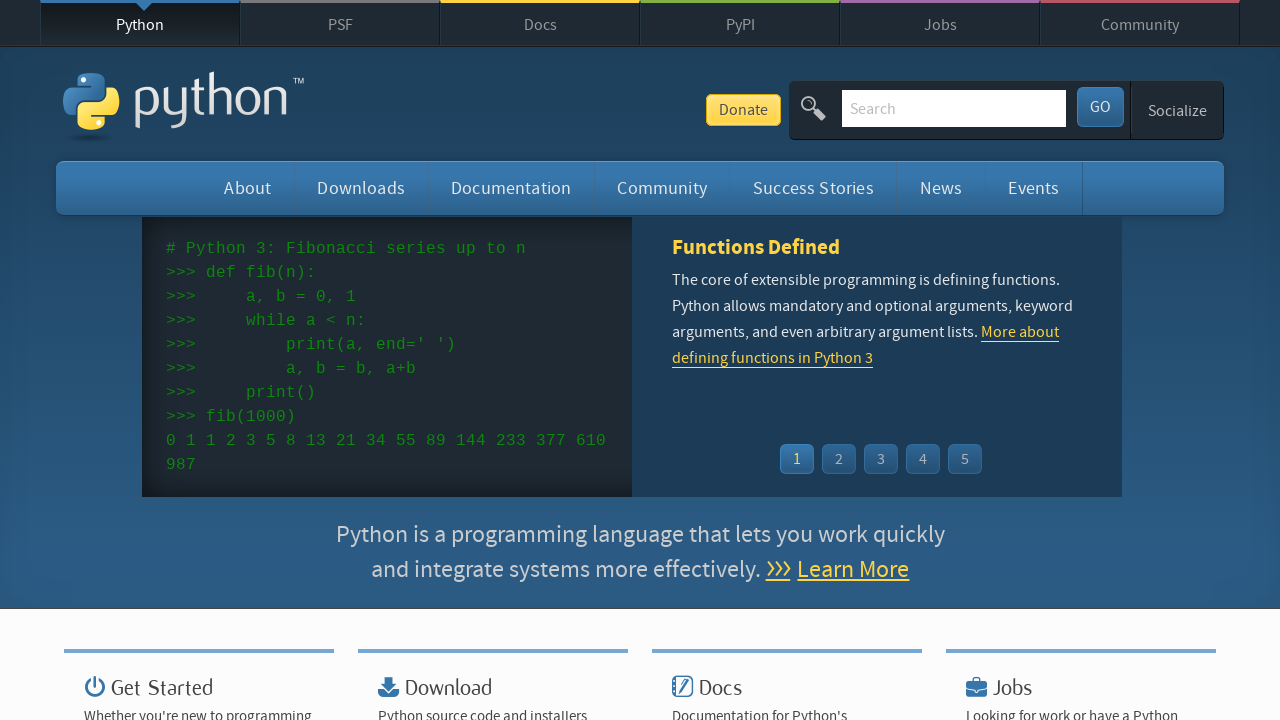

Cleared search box on input[name='q']
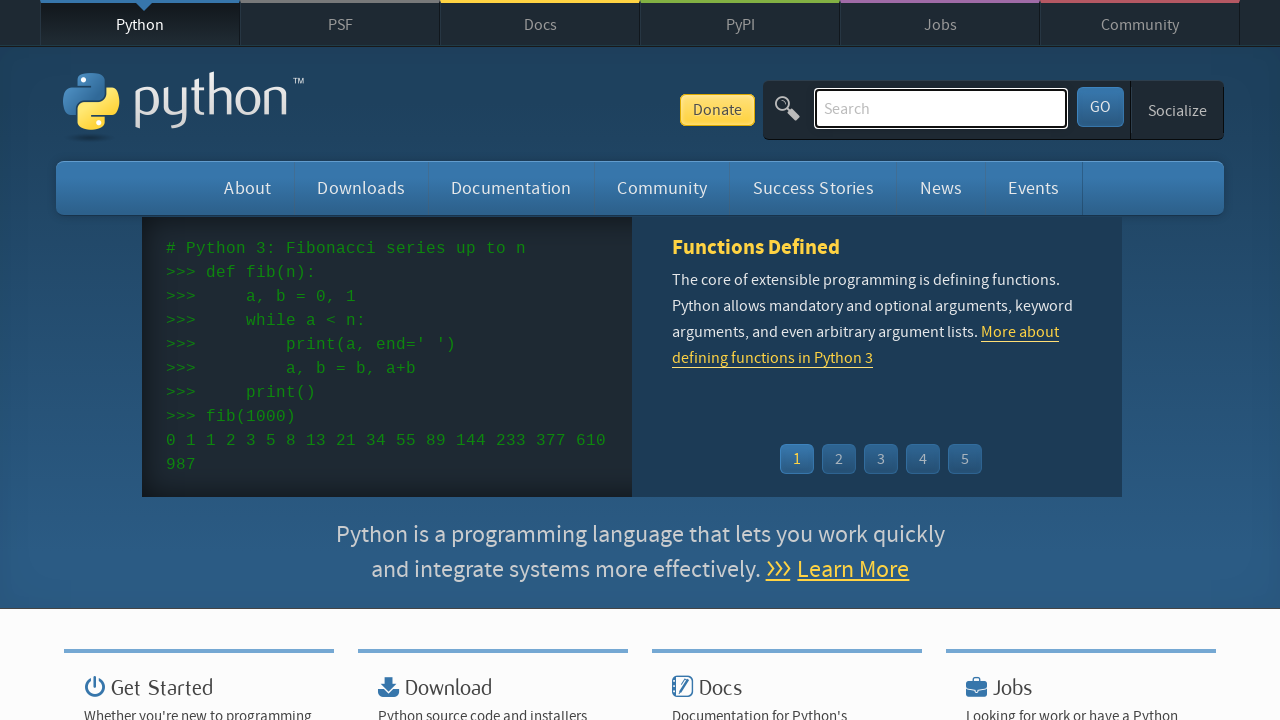

Filled search box with 'pycon' on input[name='q']
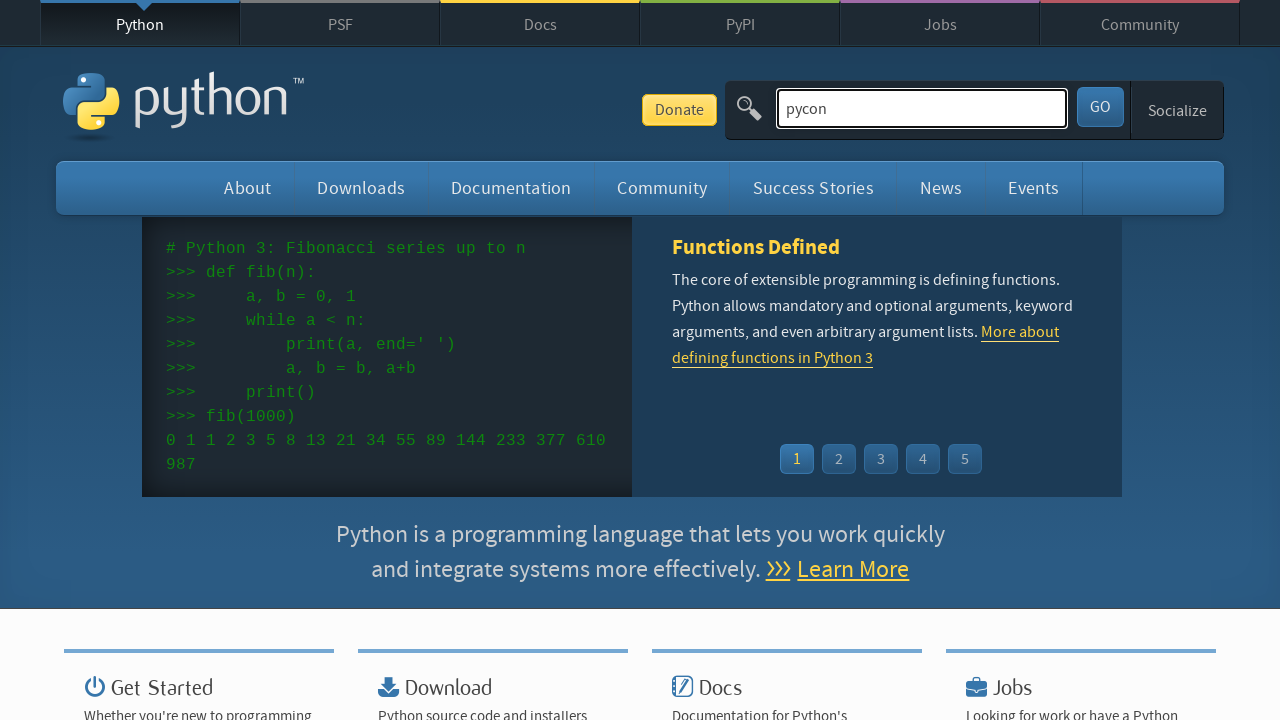

Pressed Enter to submit search form on input[name='q']
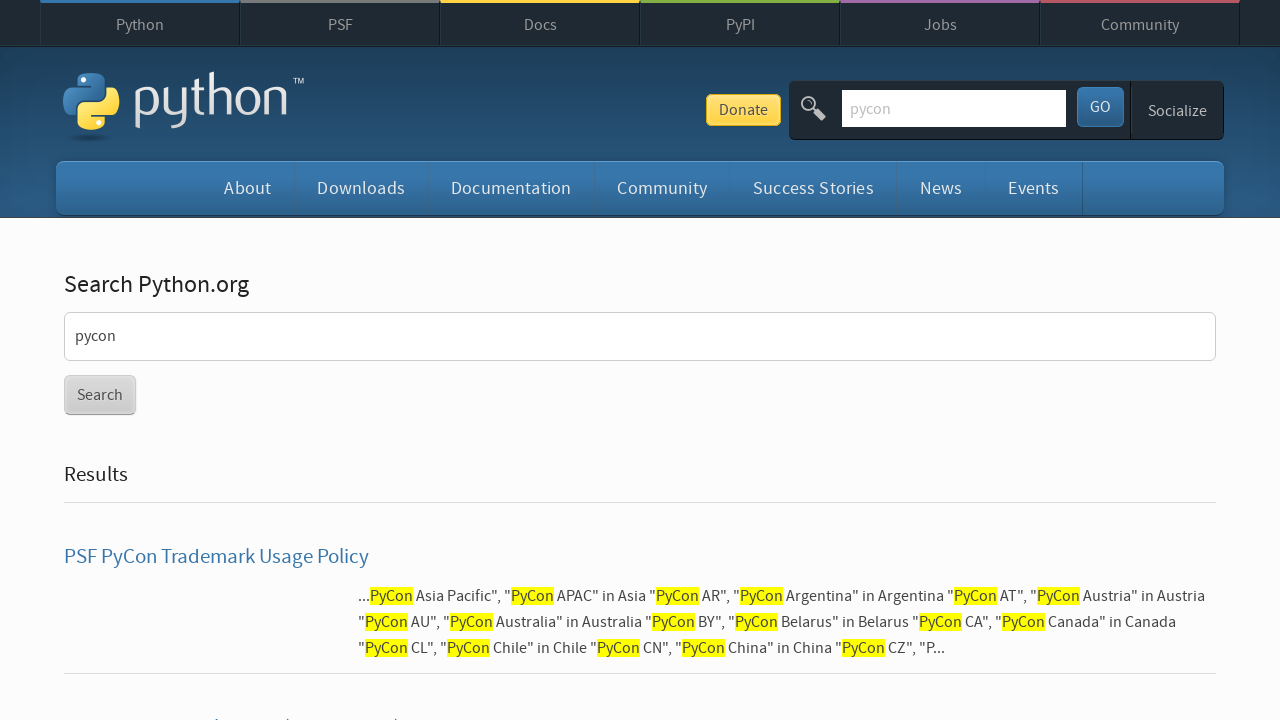

Waited for network idle state - search results loaded
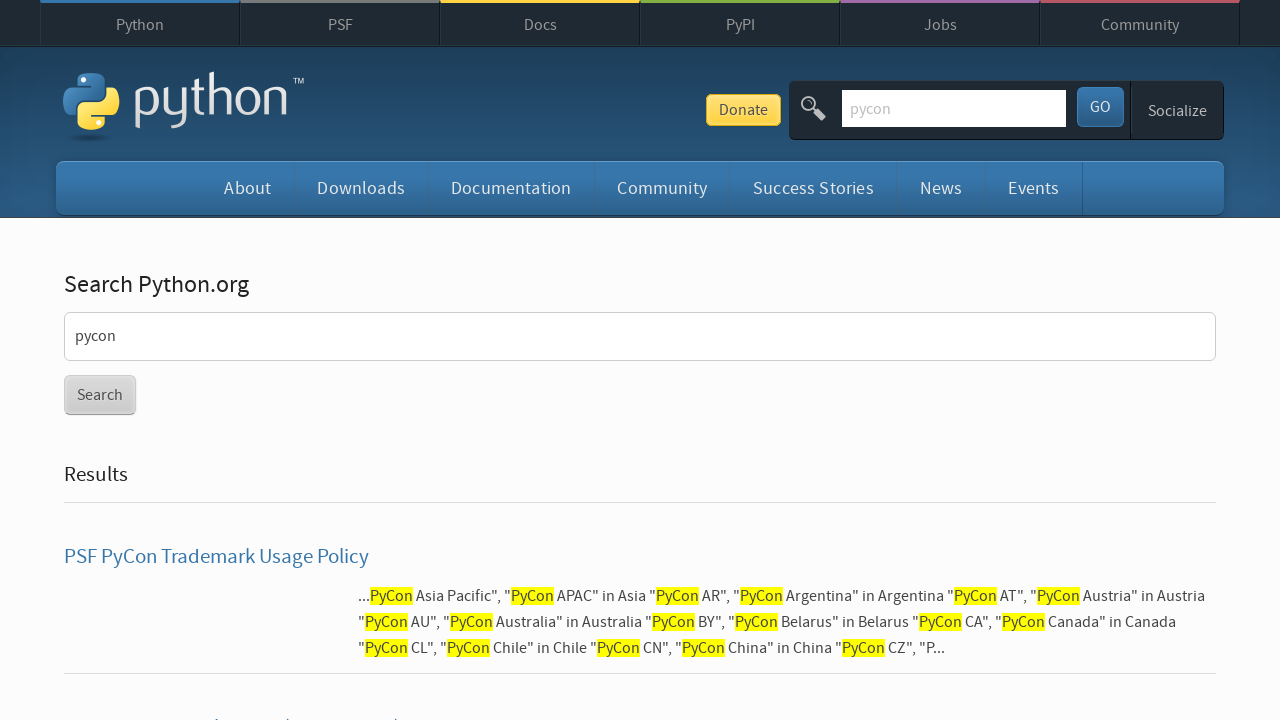

Verified search results are present (no 'No results found' message)
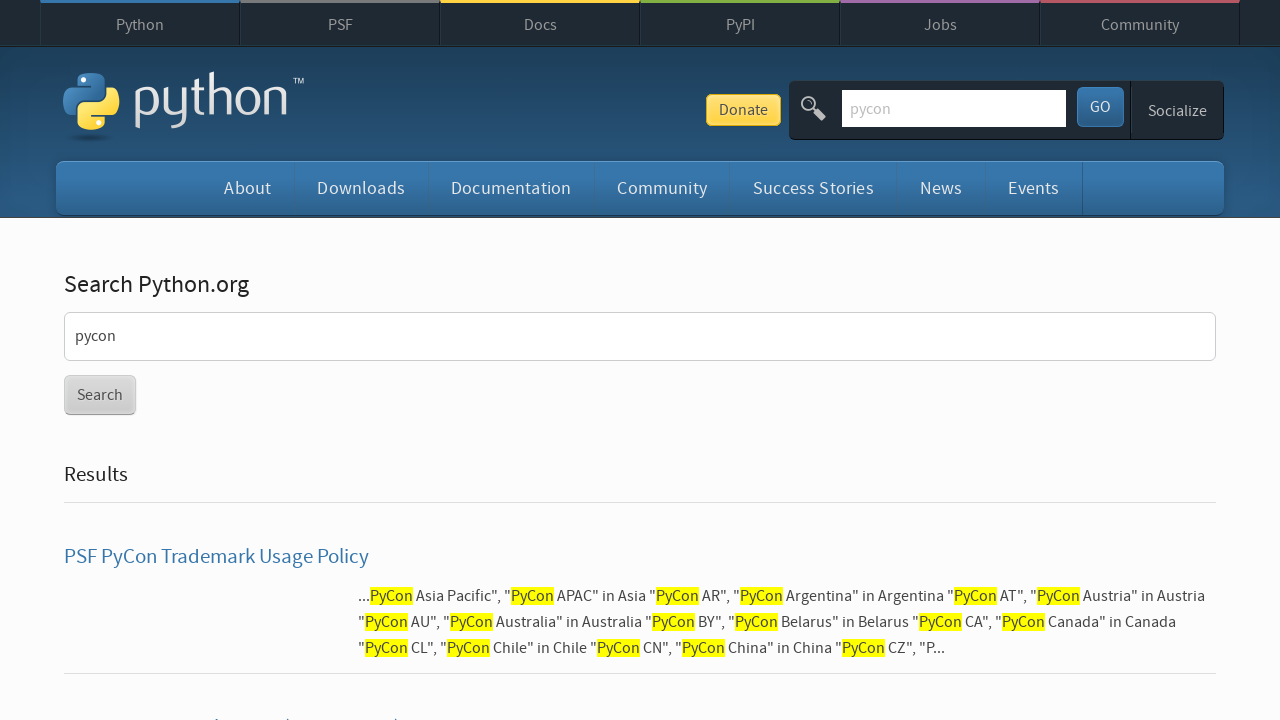

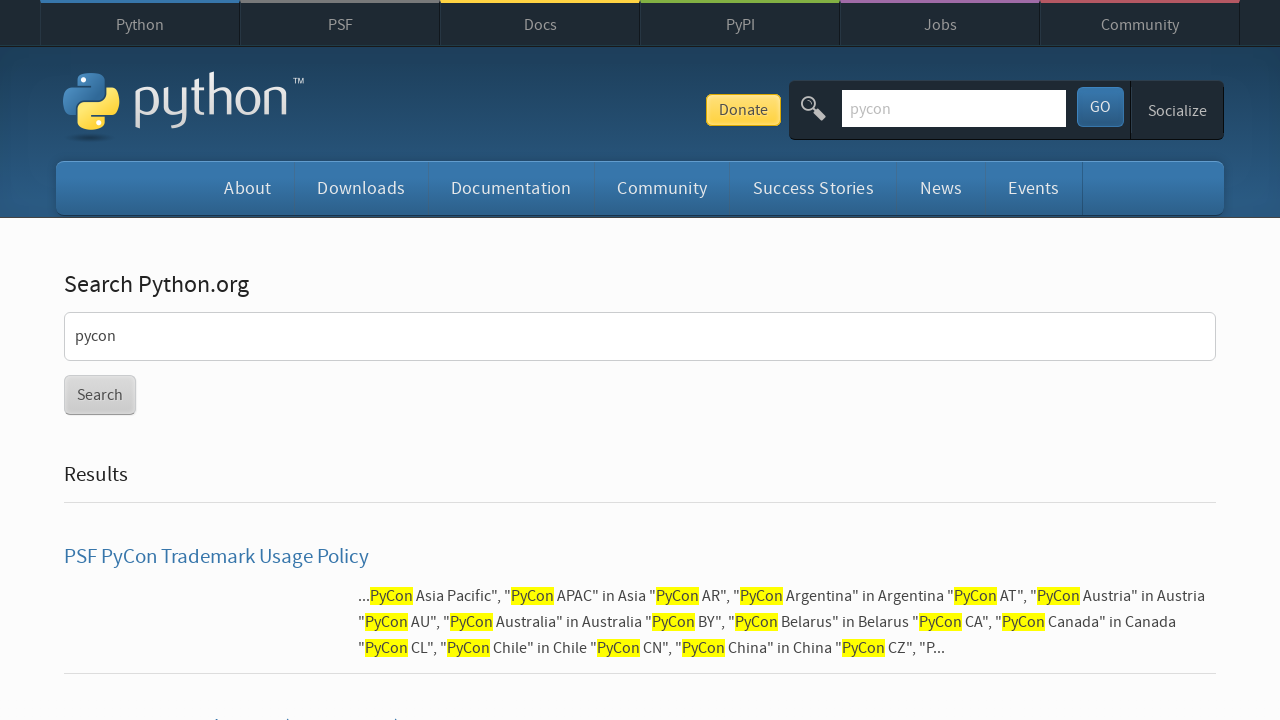